Tests file upload functionality by navigating to the file upload page and uploading a file using the file input element

Starting URL: https://the-internet.herokuapp.com/

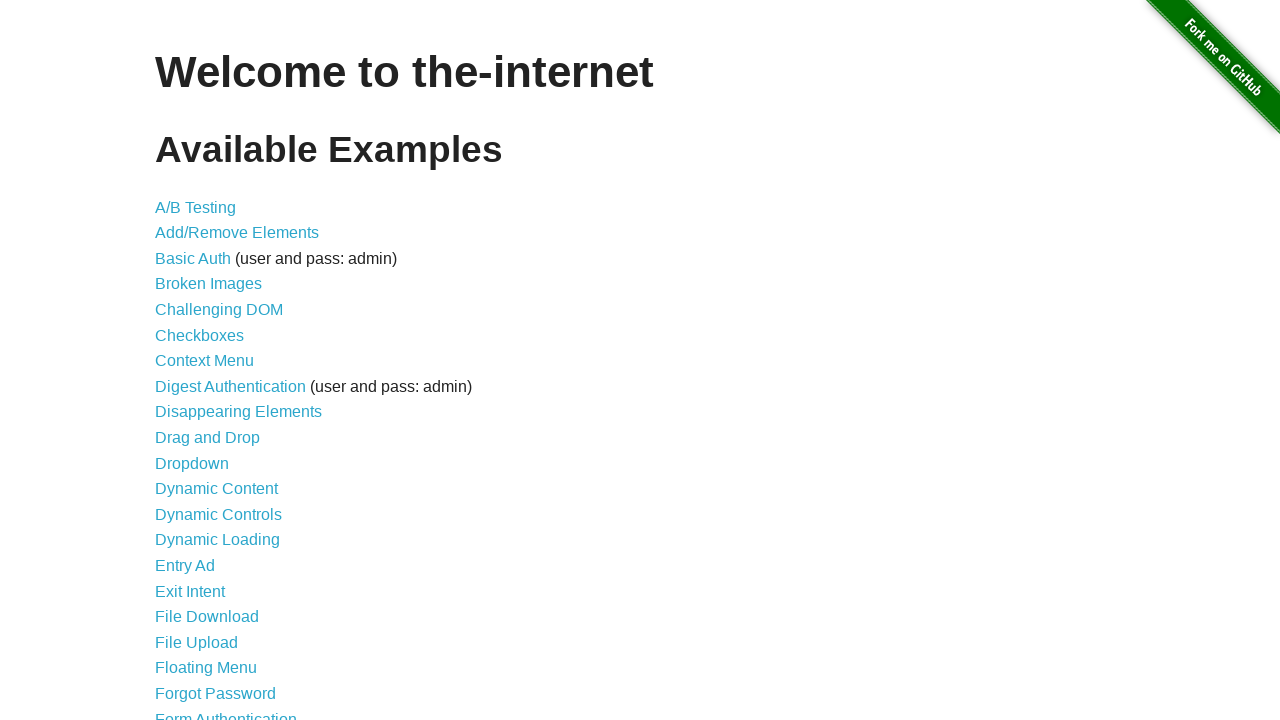

Clicked on 'File Upload' link to navigate to file upload page at (196, 642) on text=File Upload
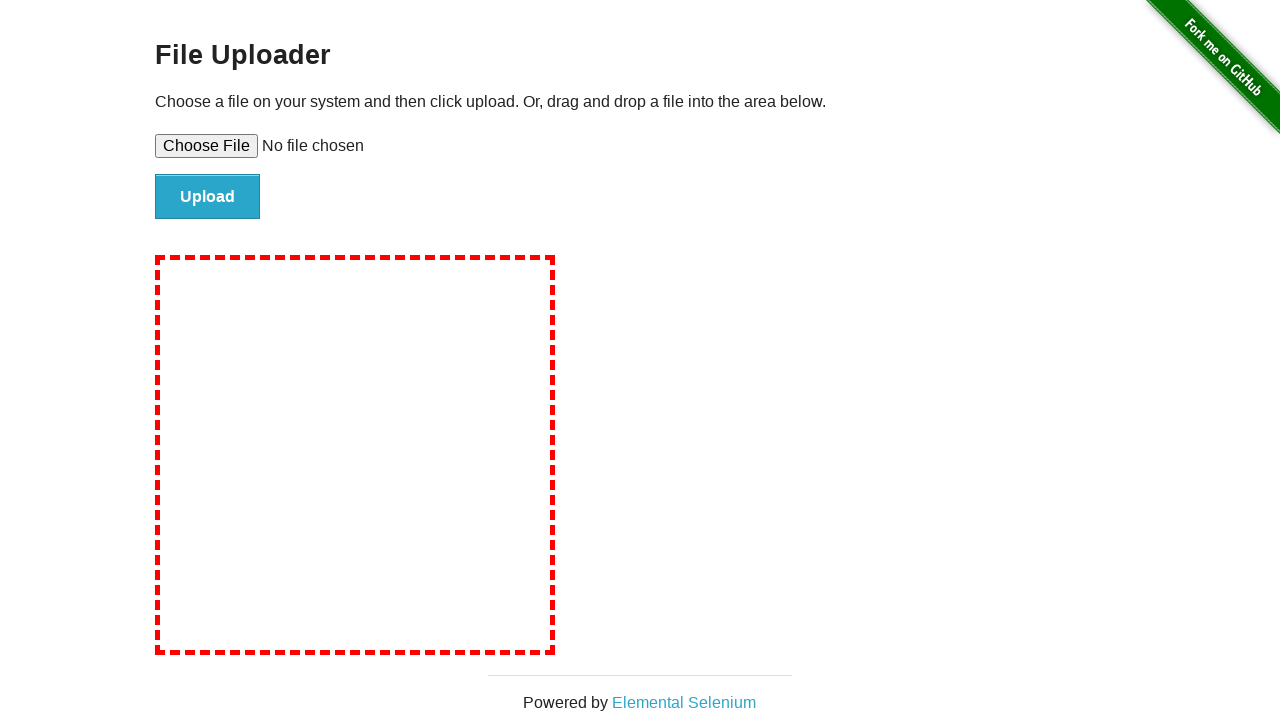

File upload page loaded and file input element is visible
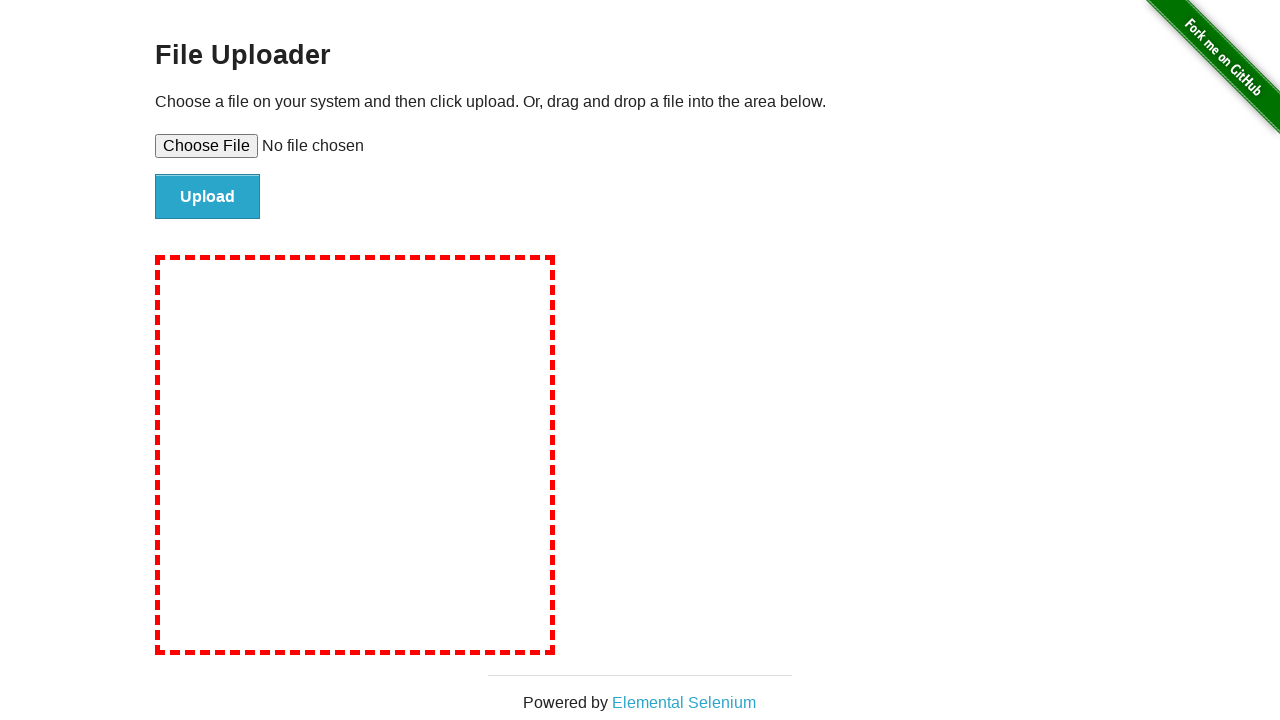

Uploaded test file 'test-image.png' via file input element
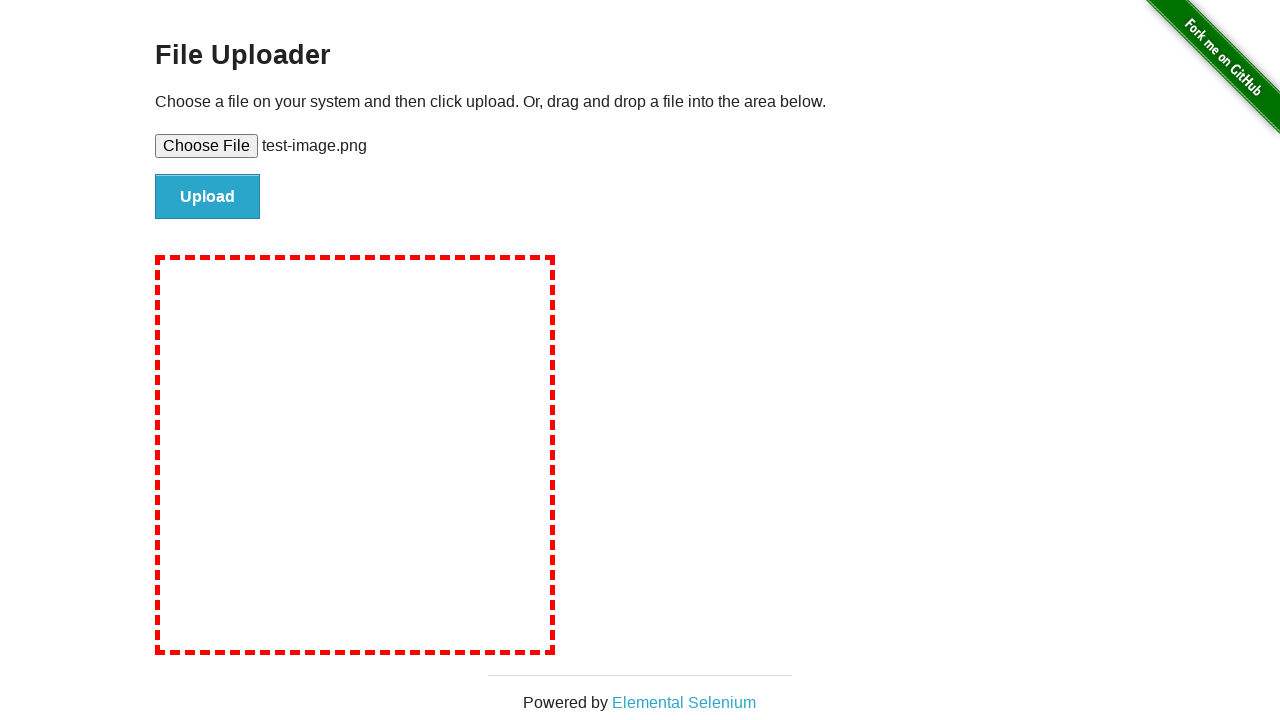

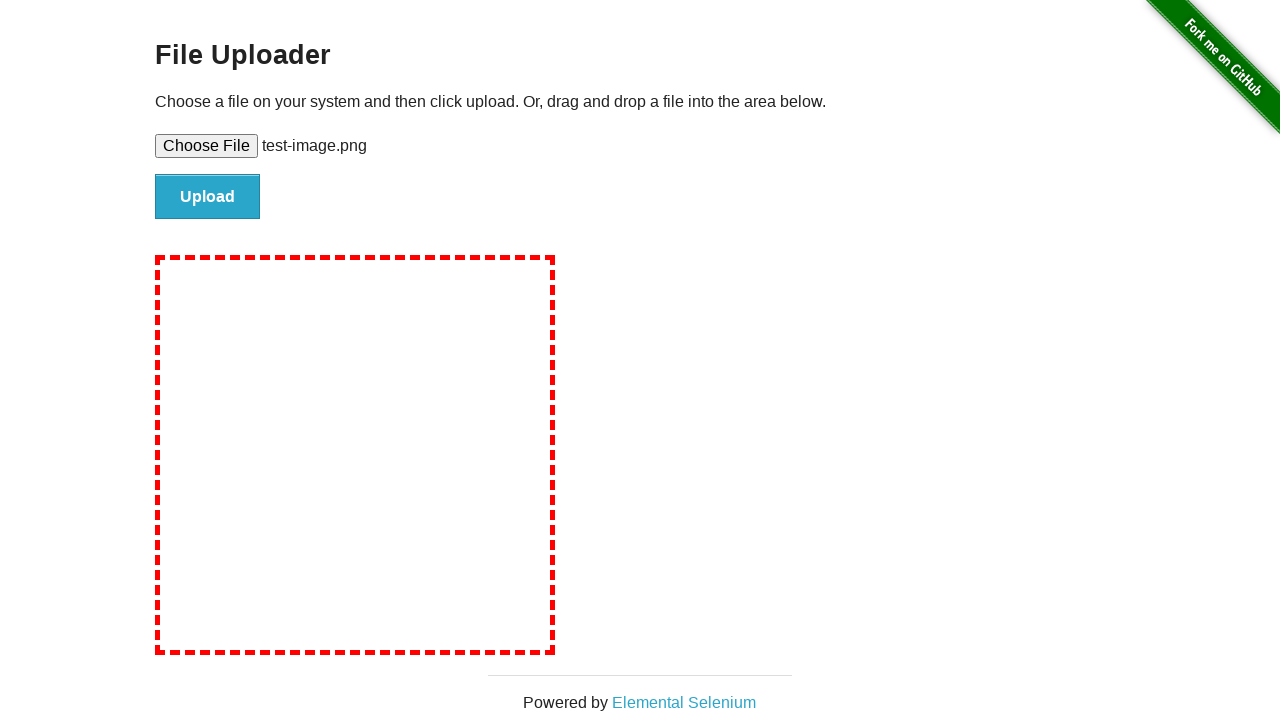